Tests checkbox functionality by navigating to checkboxes page and clicking checkboxes

Starting URL: http://the-internet.herokuapp.com/

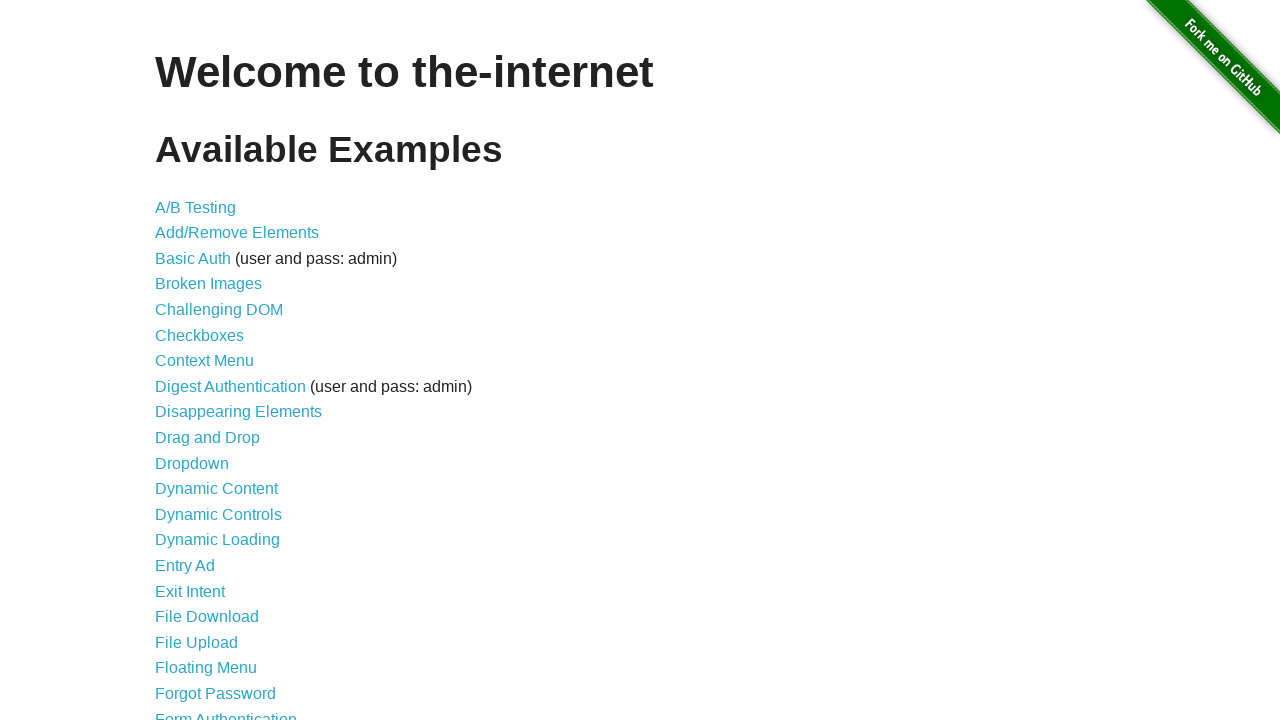

Clicked Checkboxes link to navigate to checkboxes page at (200, 335) on a[href='/checkboxes']
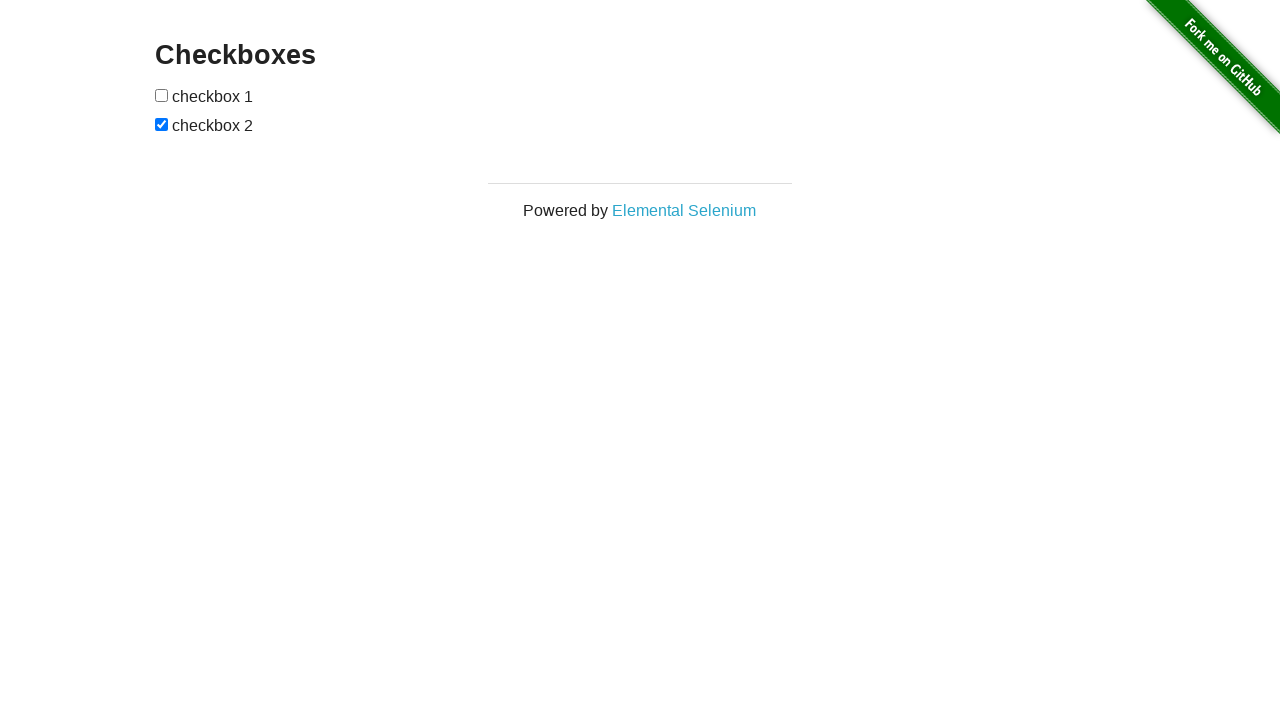

Checkboxes are displayed on the page
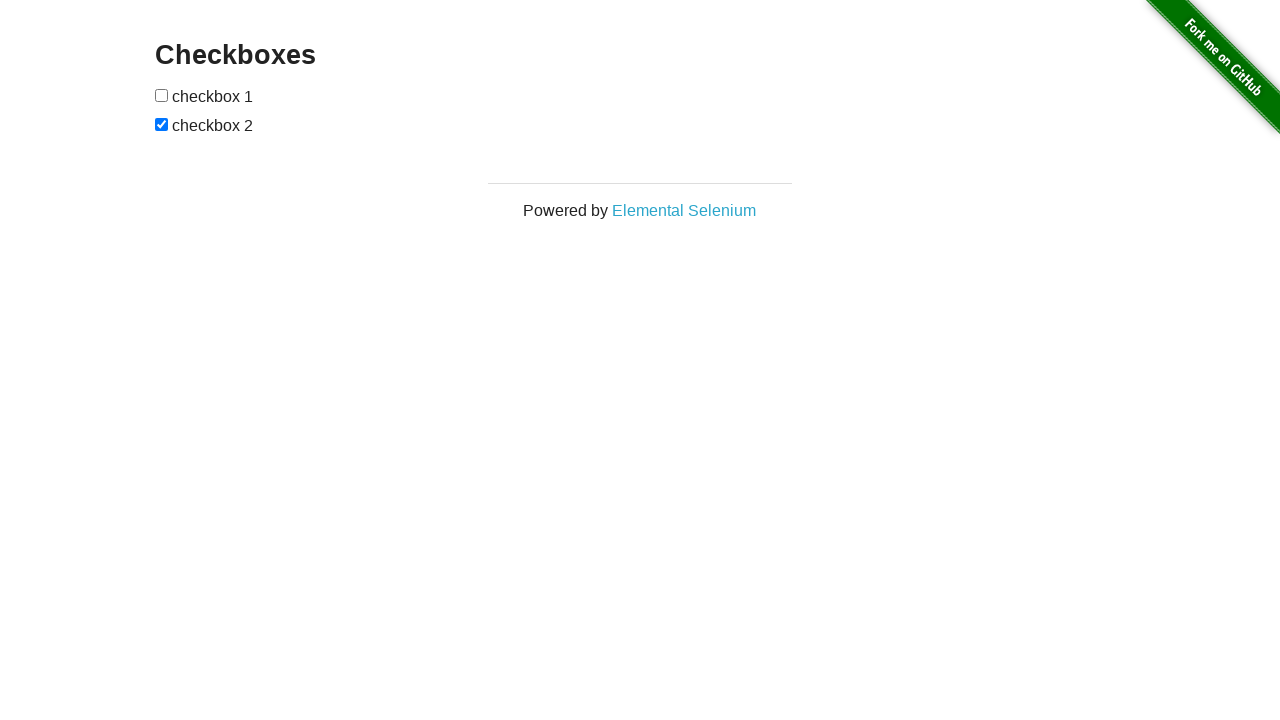

Clicked first checkbox at (162, 95) on #checkboxes input[type='checkbox'] >> nth=0
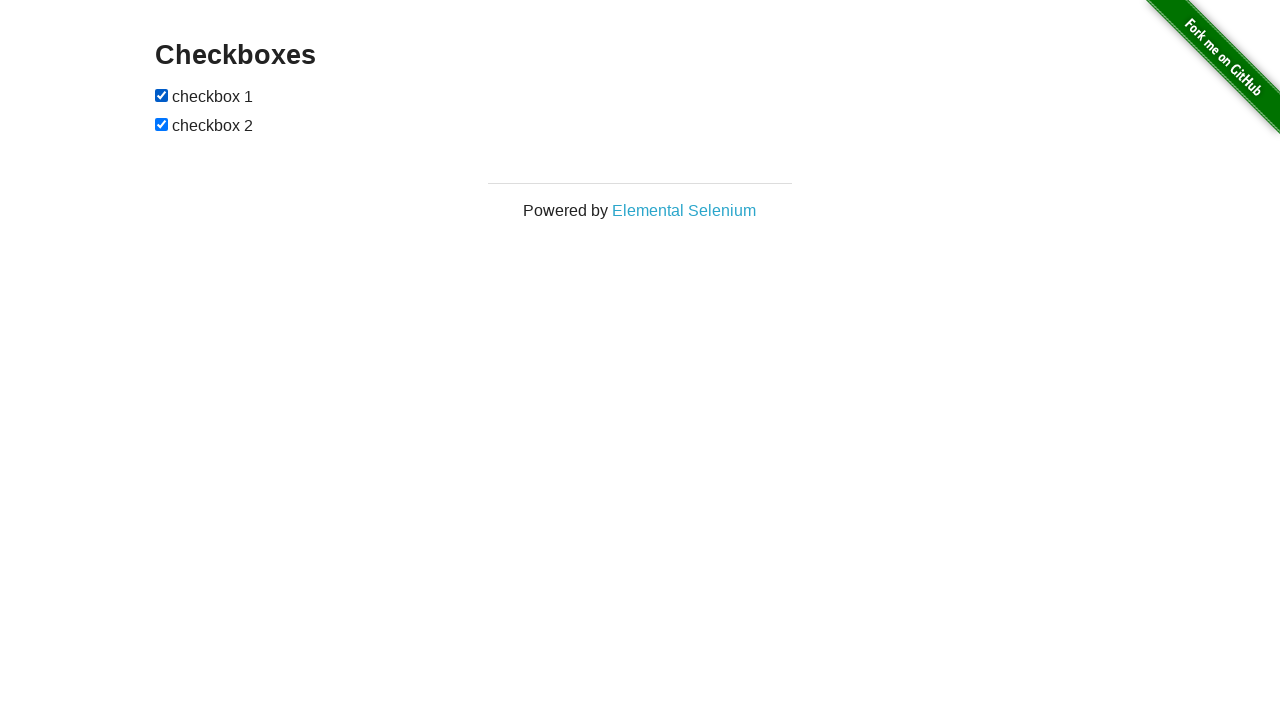

Clicked second checkbox at (162, 124) on #checkboxes input[type='checkbox'] >> nth=1
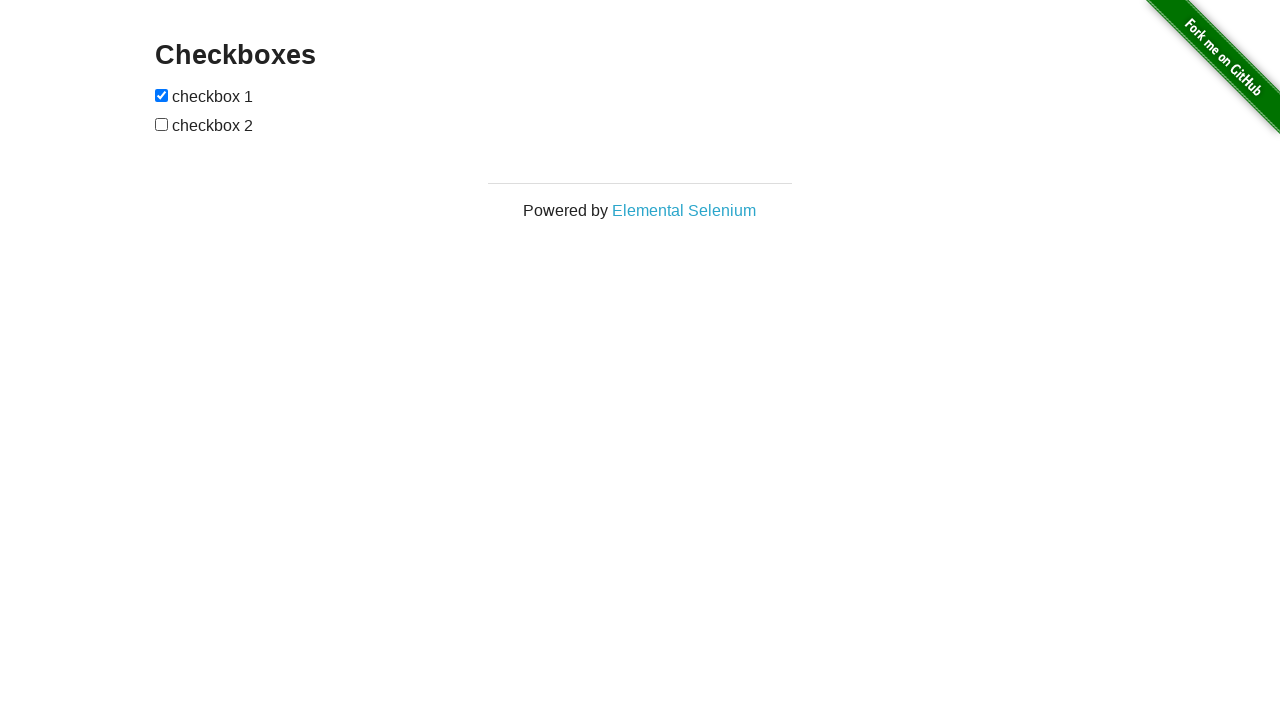

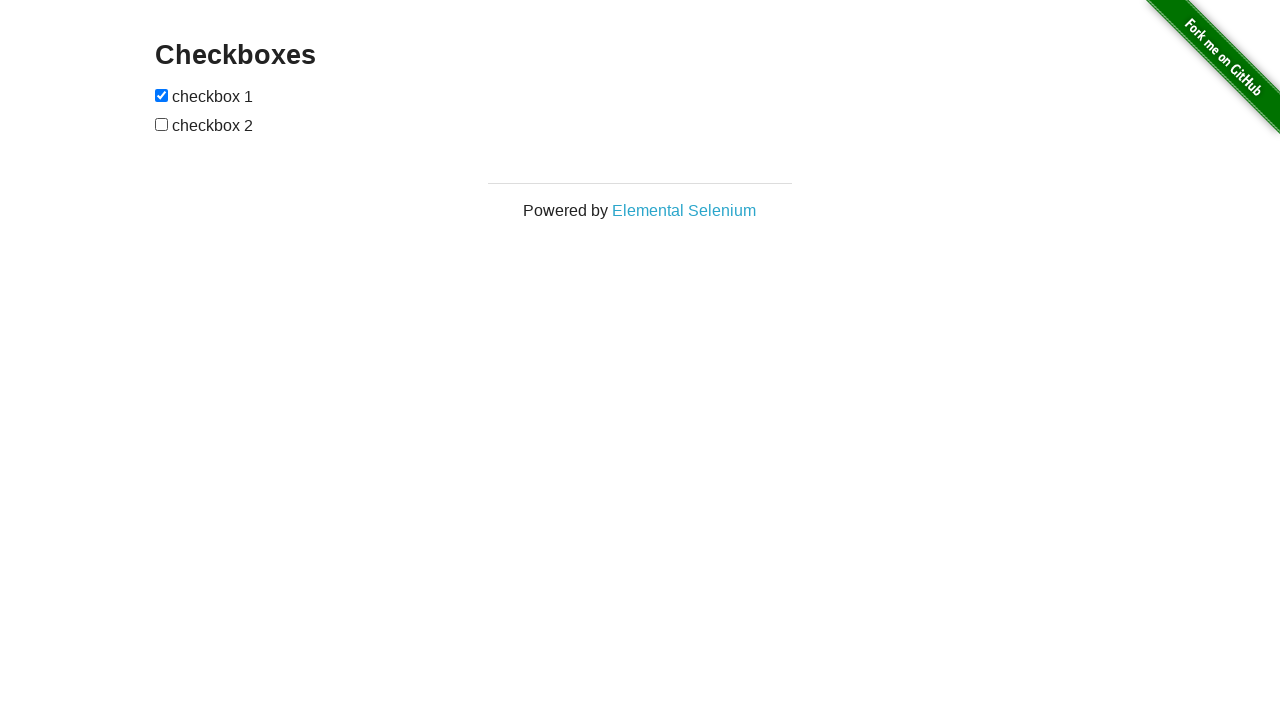